Tests clicking the Add button on the web tables page and verifies it is clickable

Starting URL: https://demoqa.com/webtables

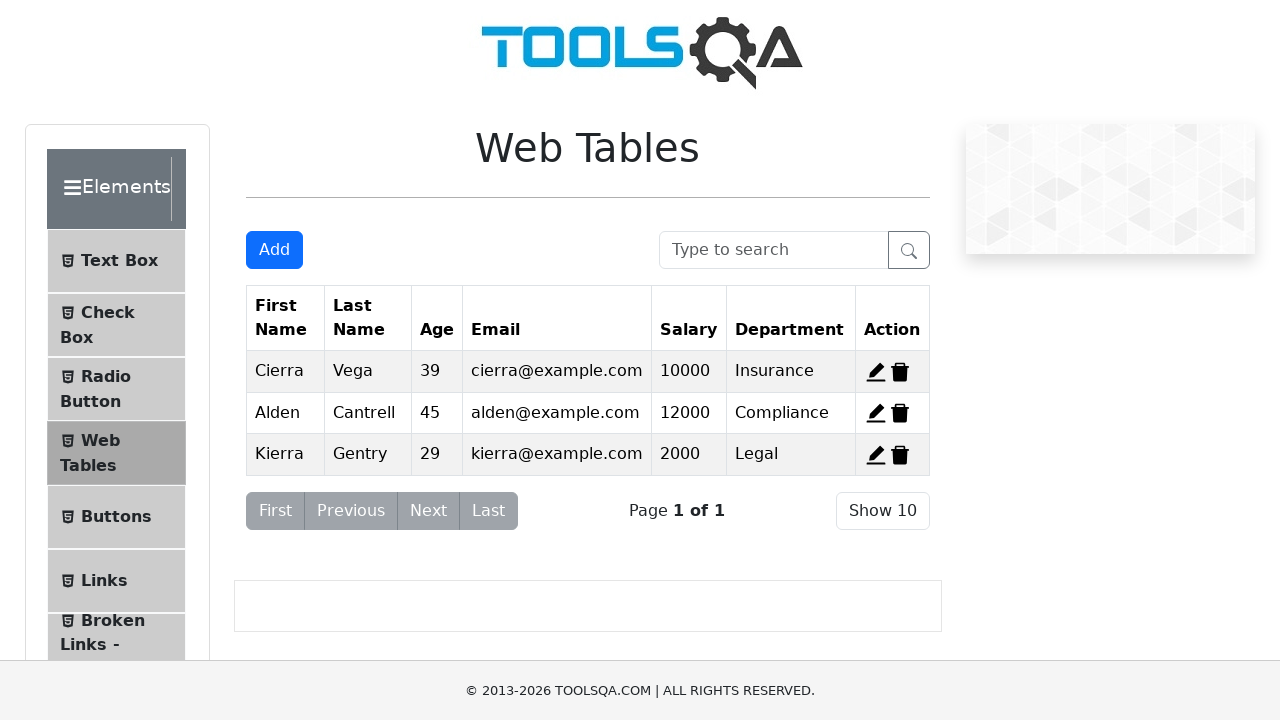

Navigated to web tables page at https://demoqa.com/webtables
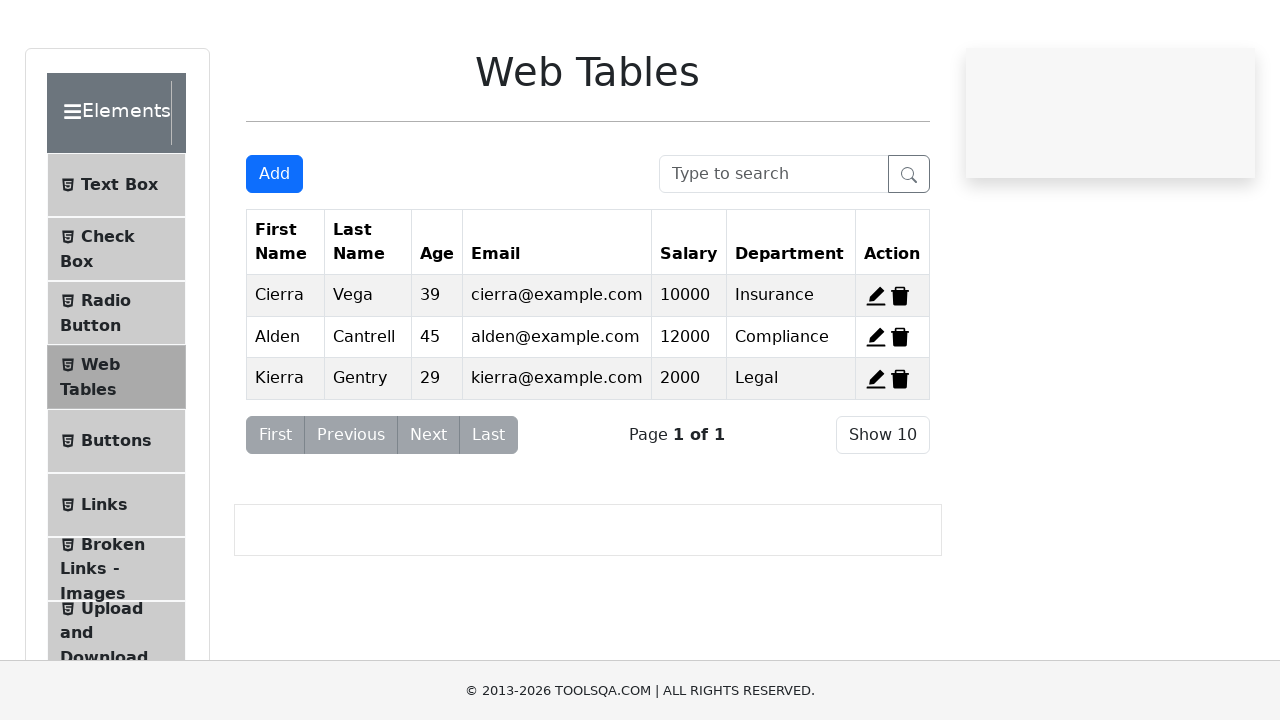

Clicked the Add button on web tables page at (274, 250) on xpath=//button[contains(text(),'Add')]
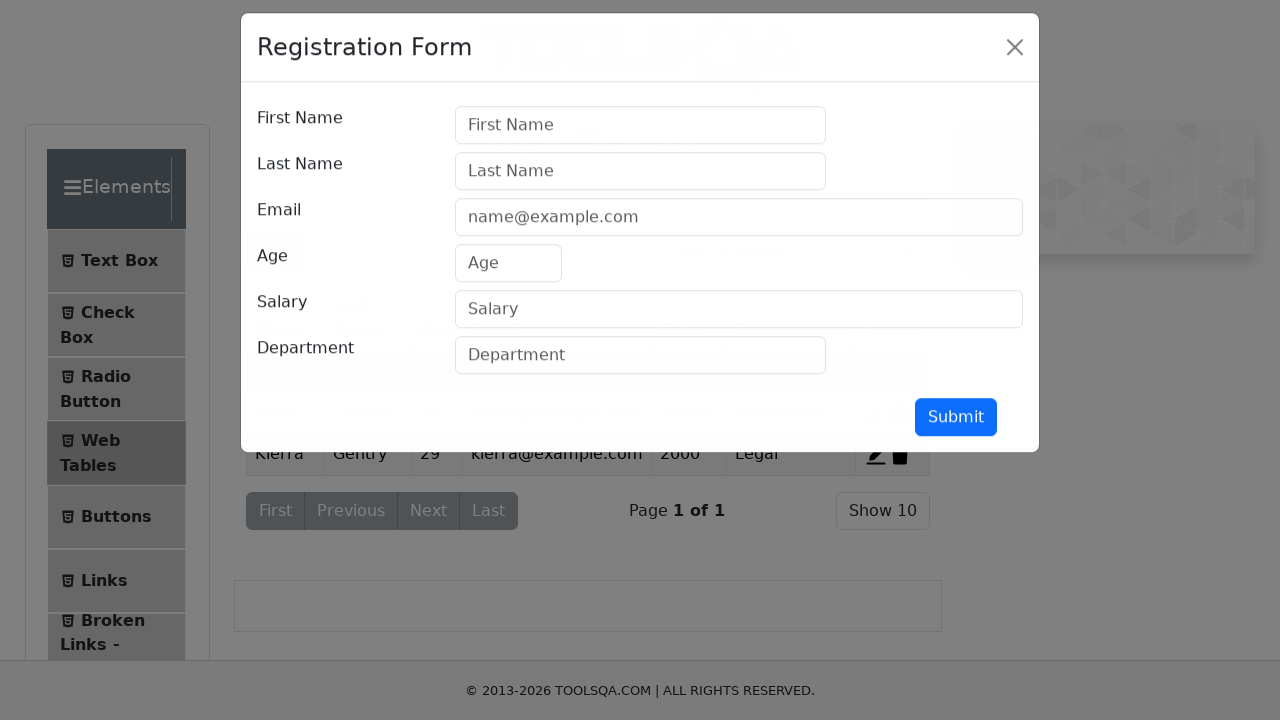

Verified Add button is still displayed and clickable
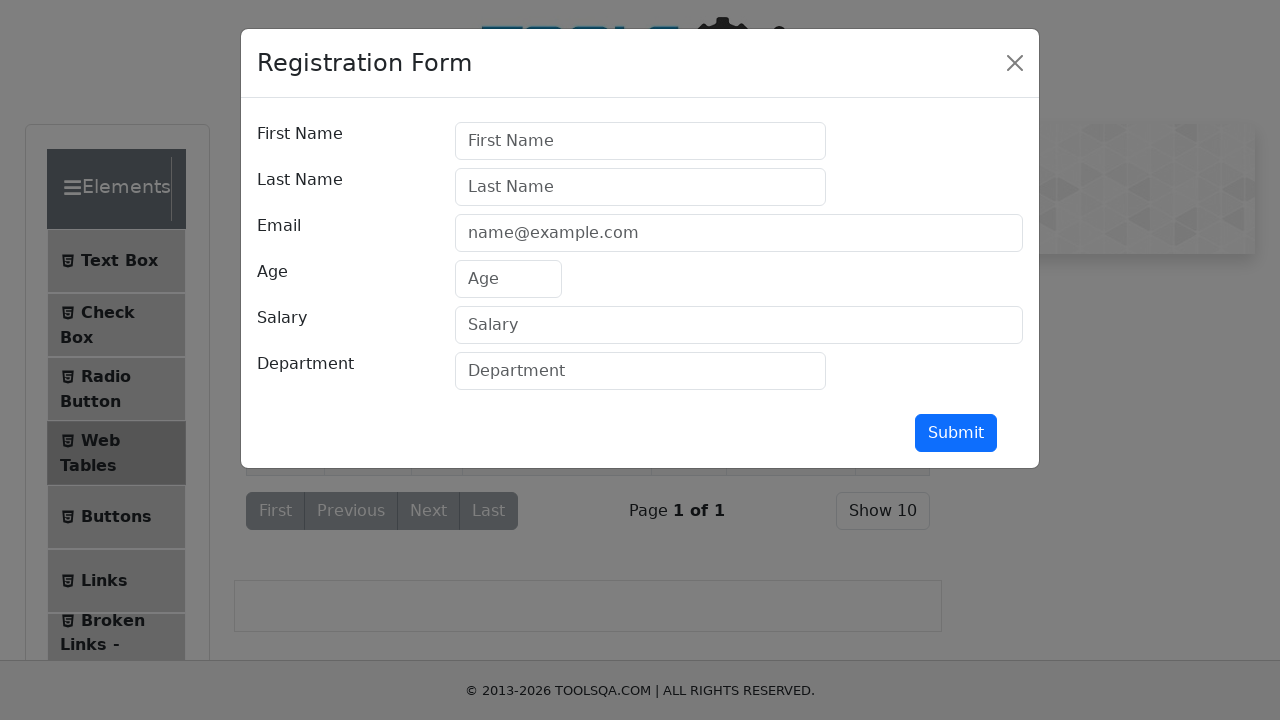

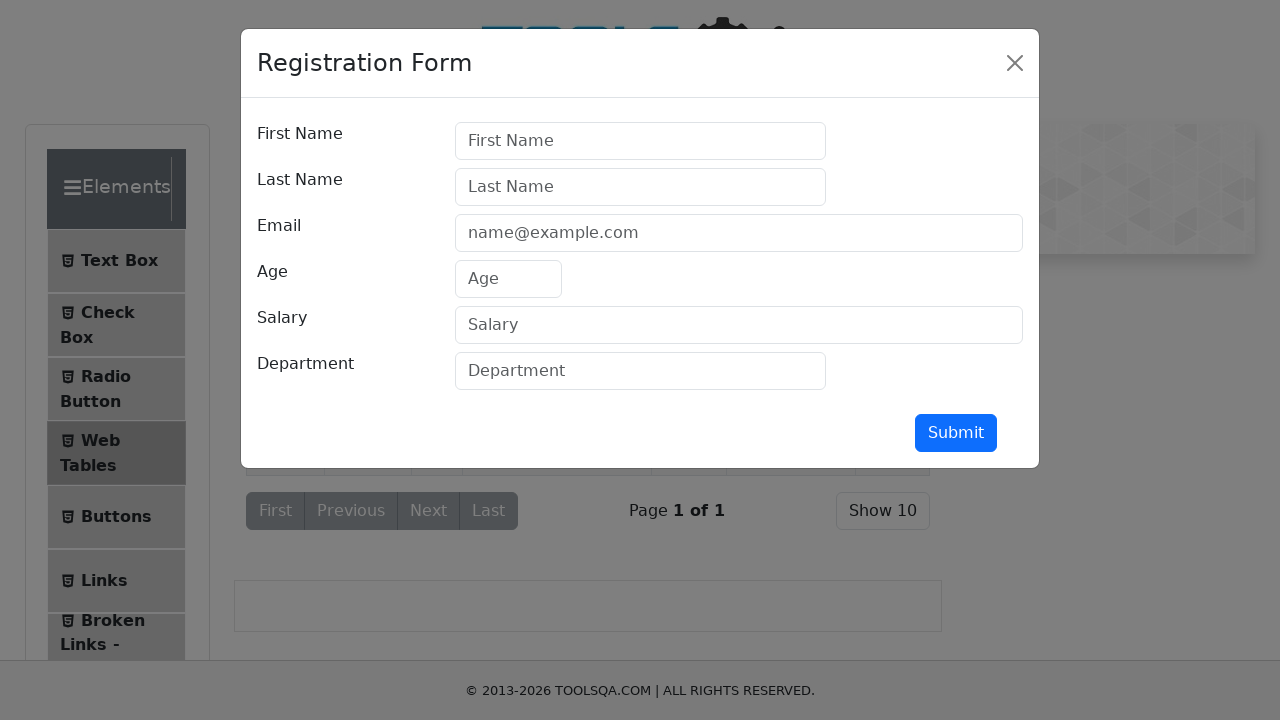